Tests slider interaction by clicking and dragging the slider handle to change its value.

Starting URL: https://demoqa.com/slider

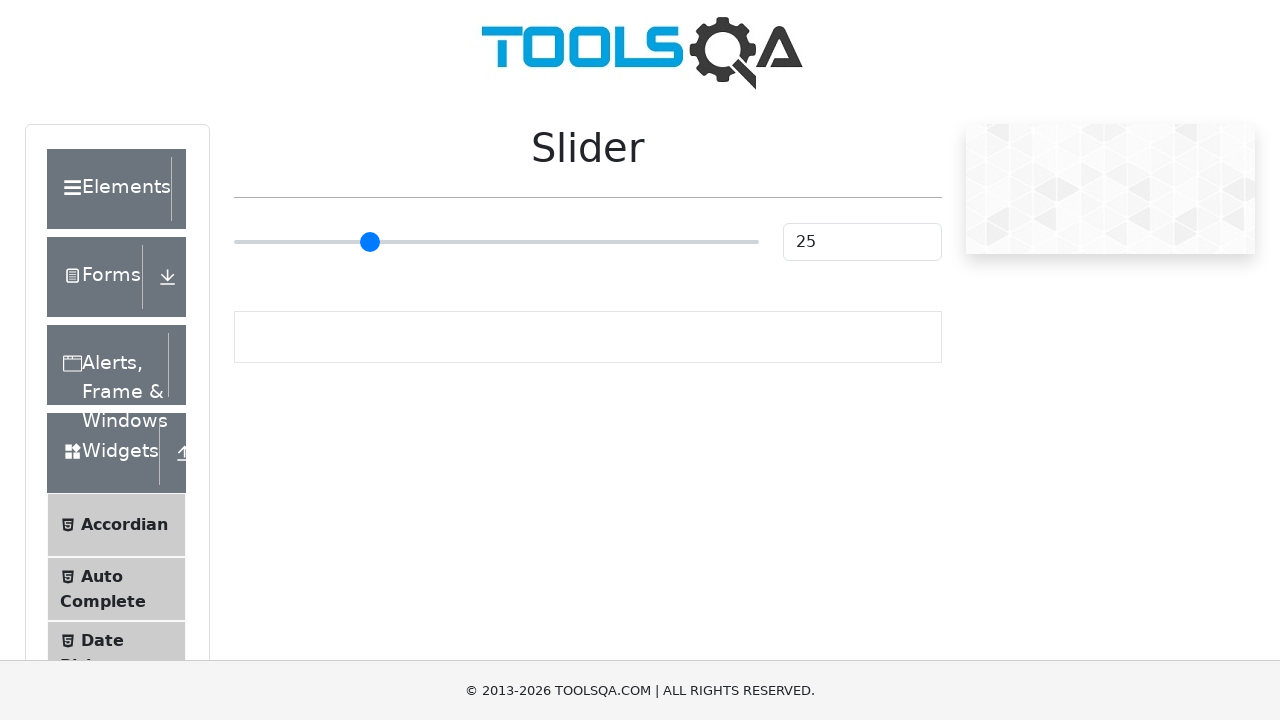

Located slider element with min='0' attribute
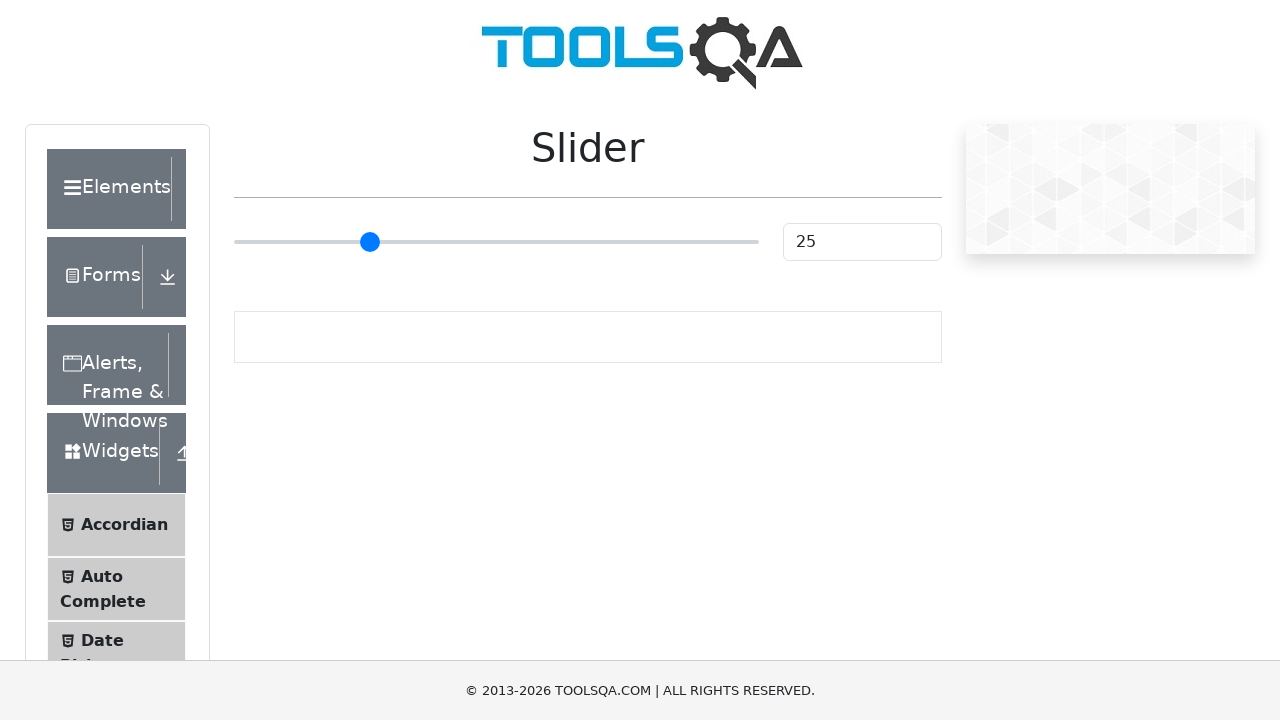

Retrieved bounding box of slider element
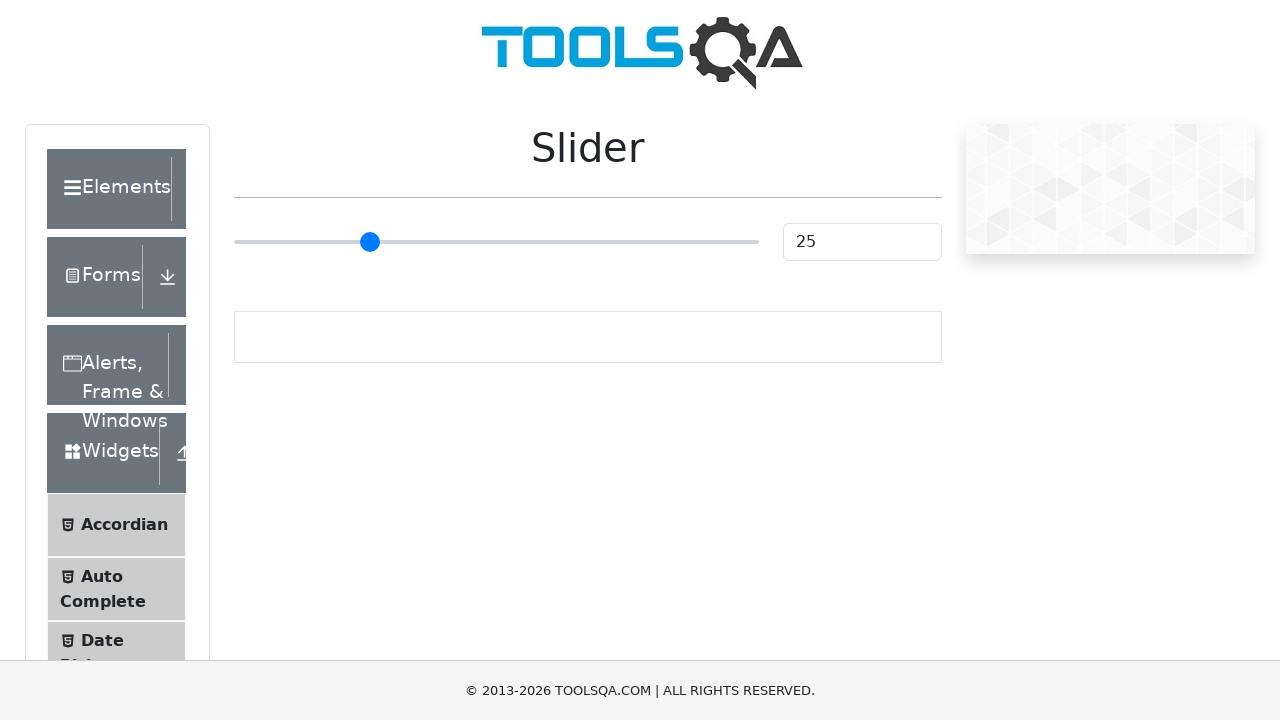

Moved mouse to center of slider handle at (496, 242)
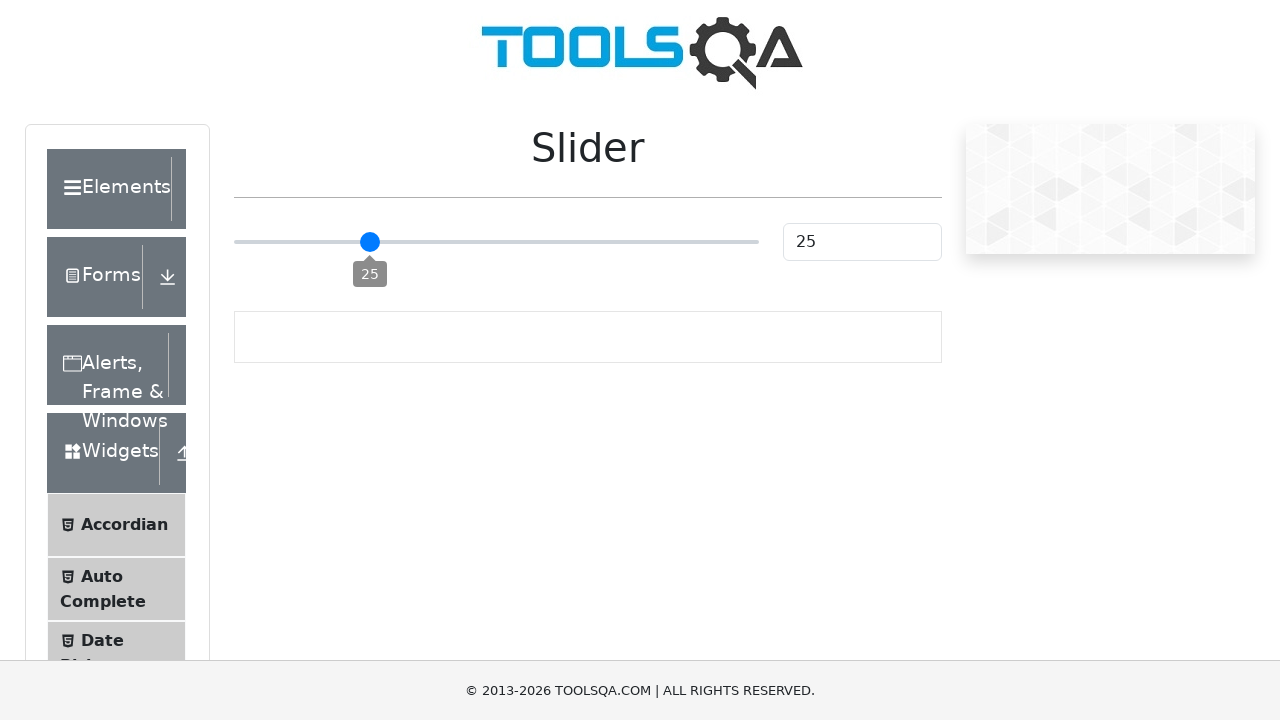

Pressed mouse button down on slider handle at (496, 242)
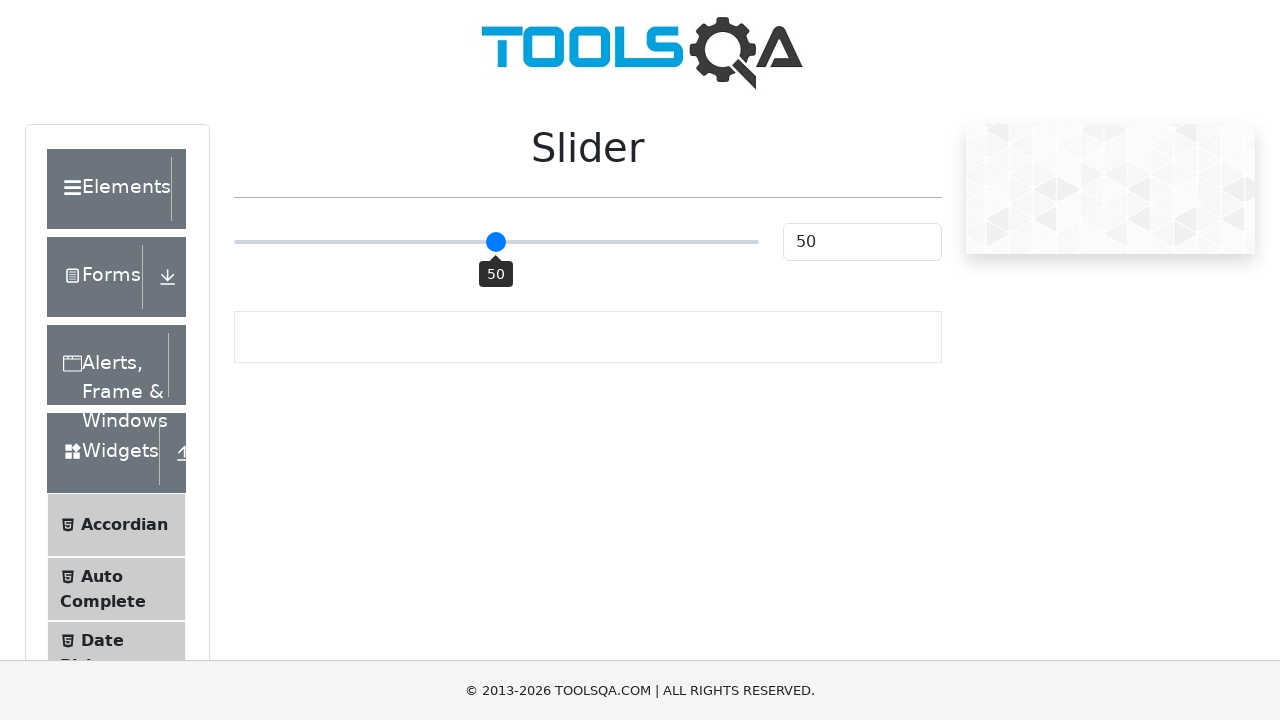

Dragged slider handle 30 pixels to the right at (526, 242)
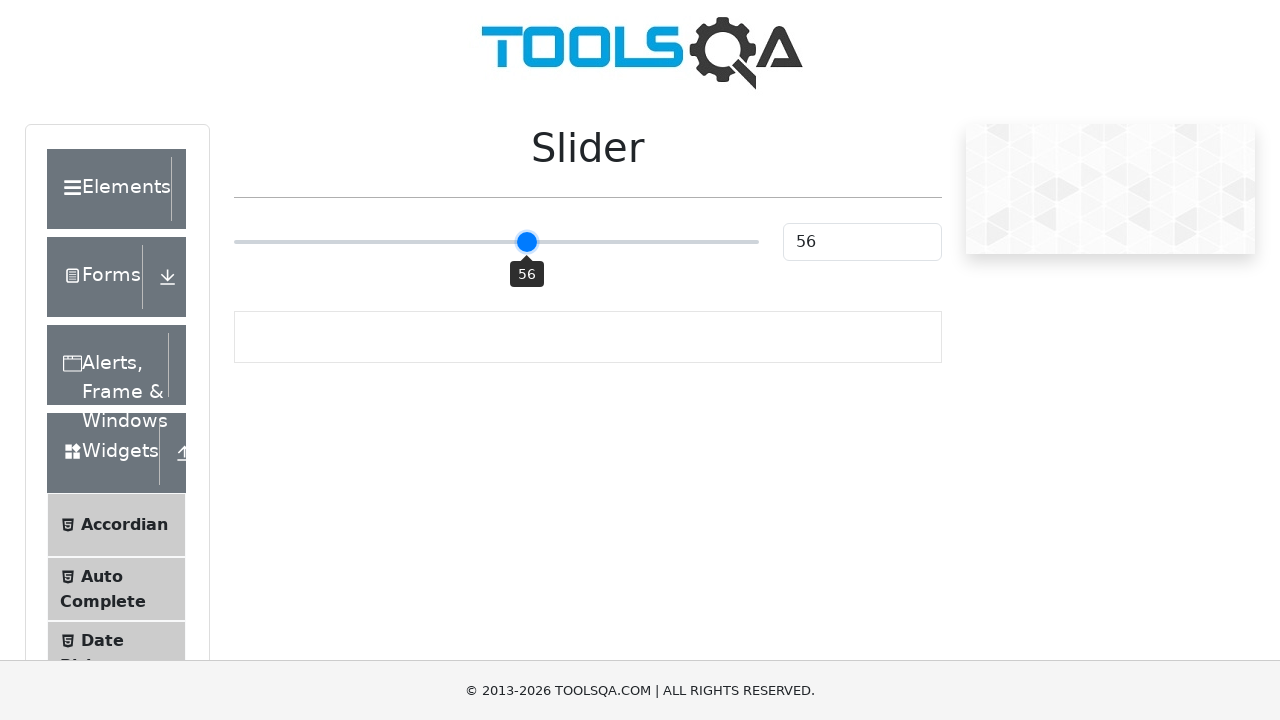

Released mouse button to complete slider drag at (526, 242)
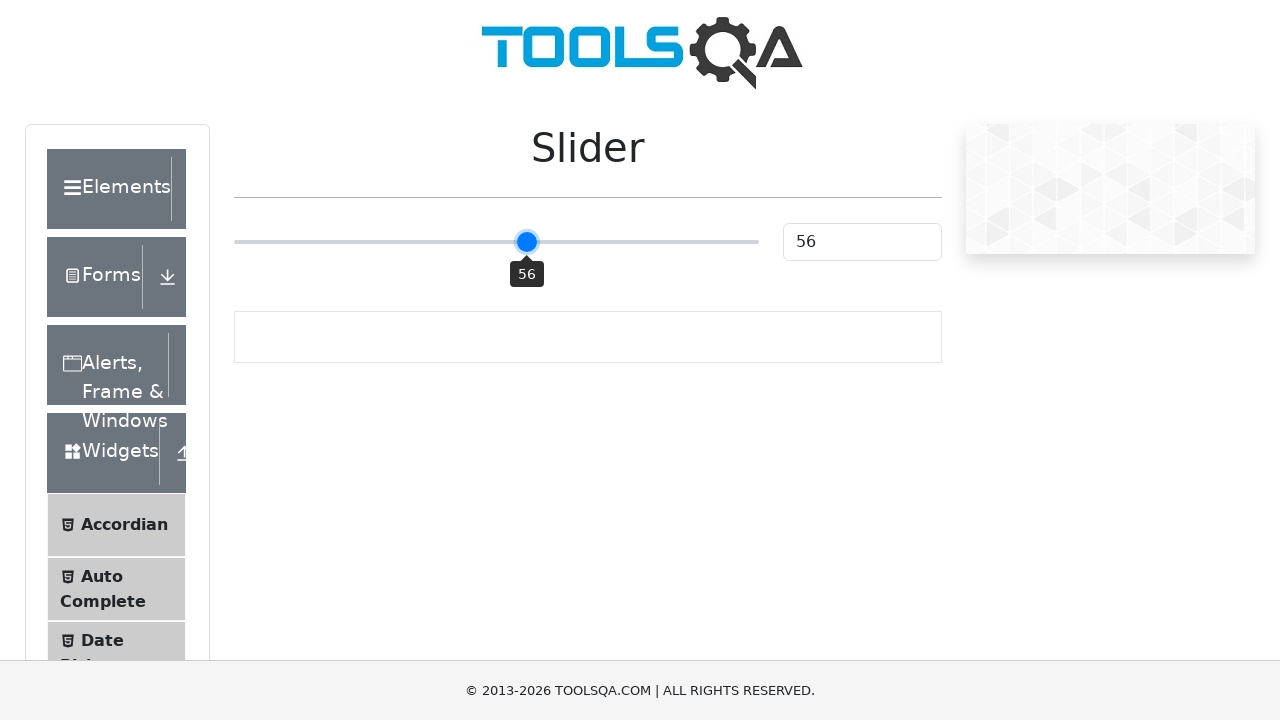

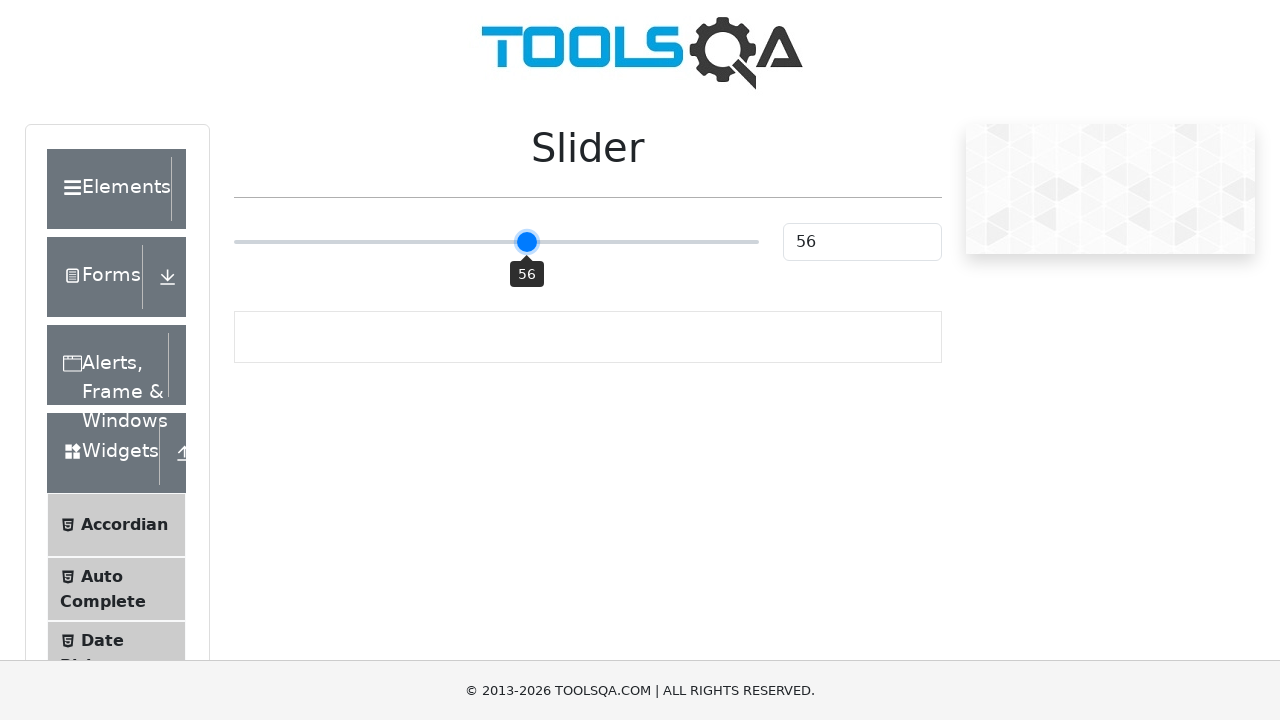